Tests link counting and navigation by opening footer links in new tabs and switching between them

Starting URL: https://rahulshettyacademy.com/AutomationPractice/

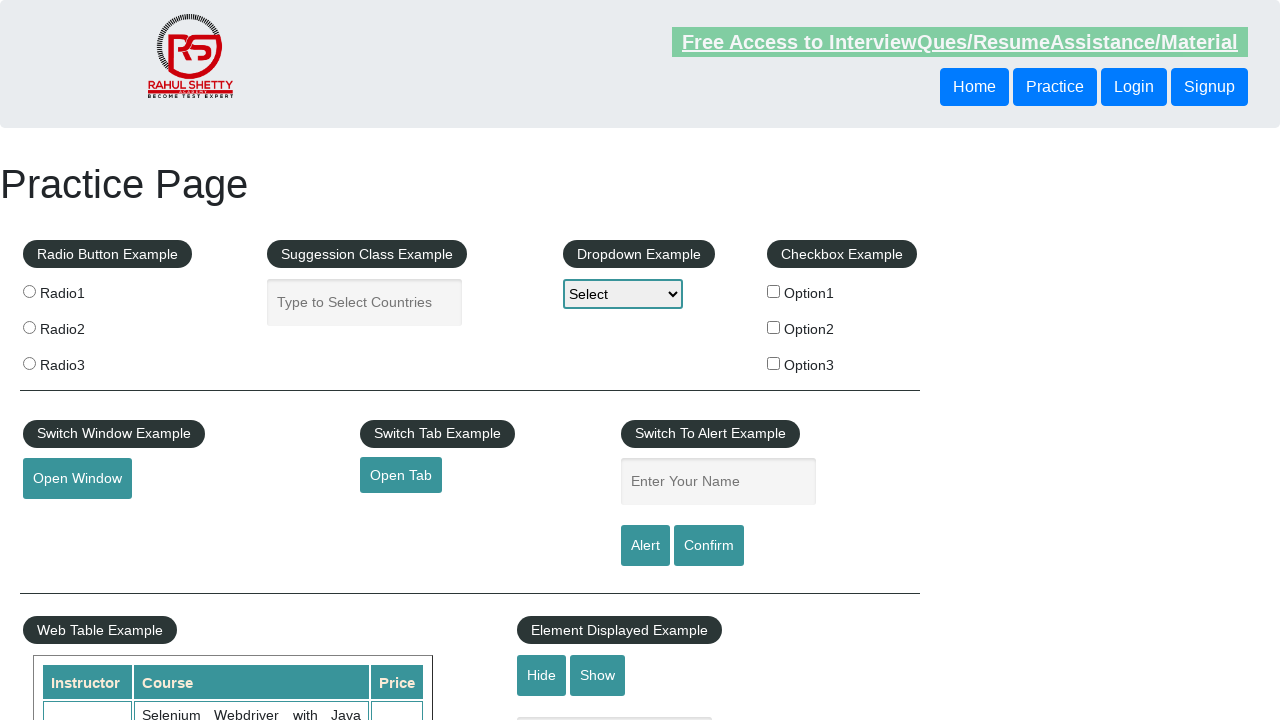

Counted total links on page
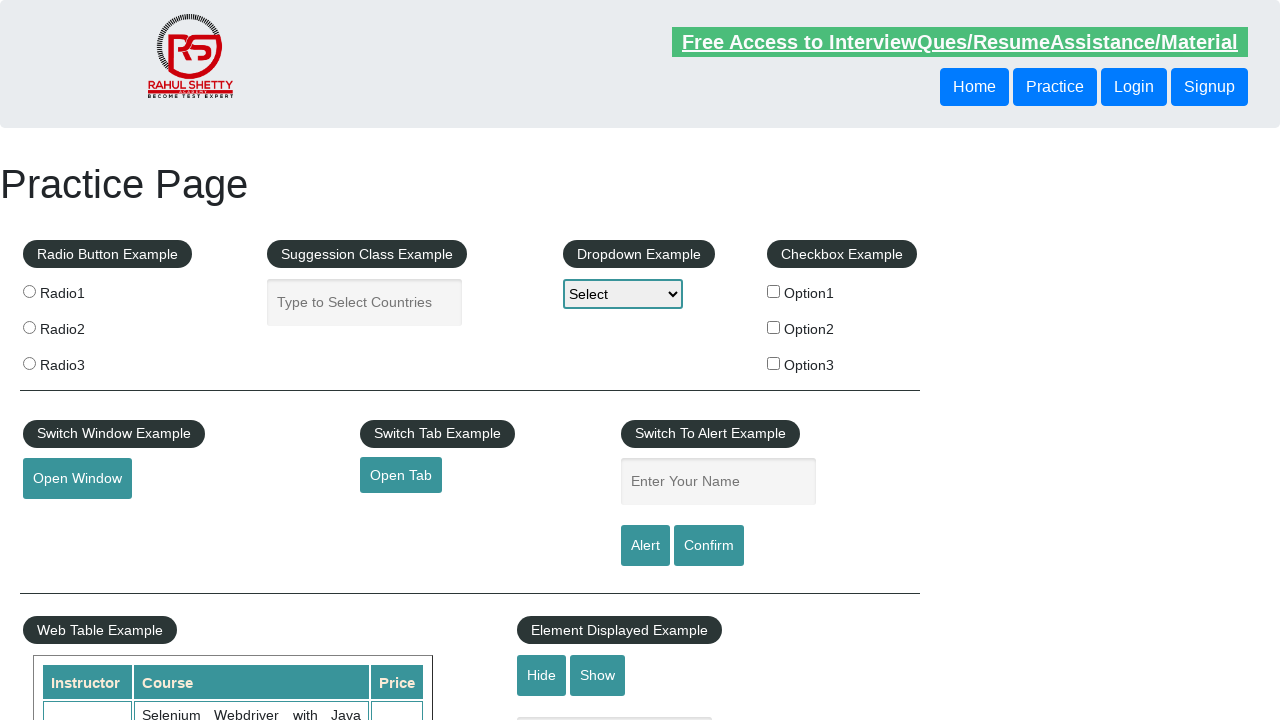

Located footer section
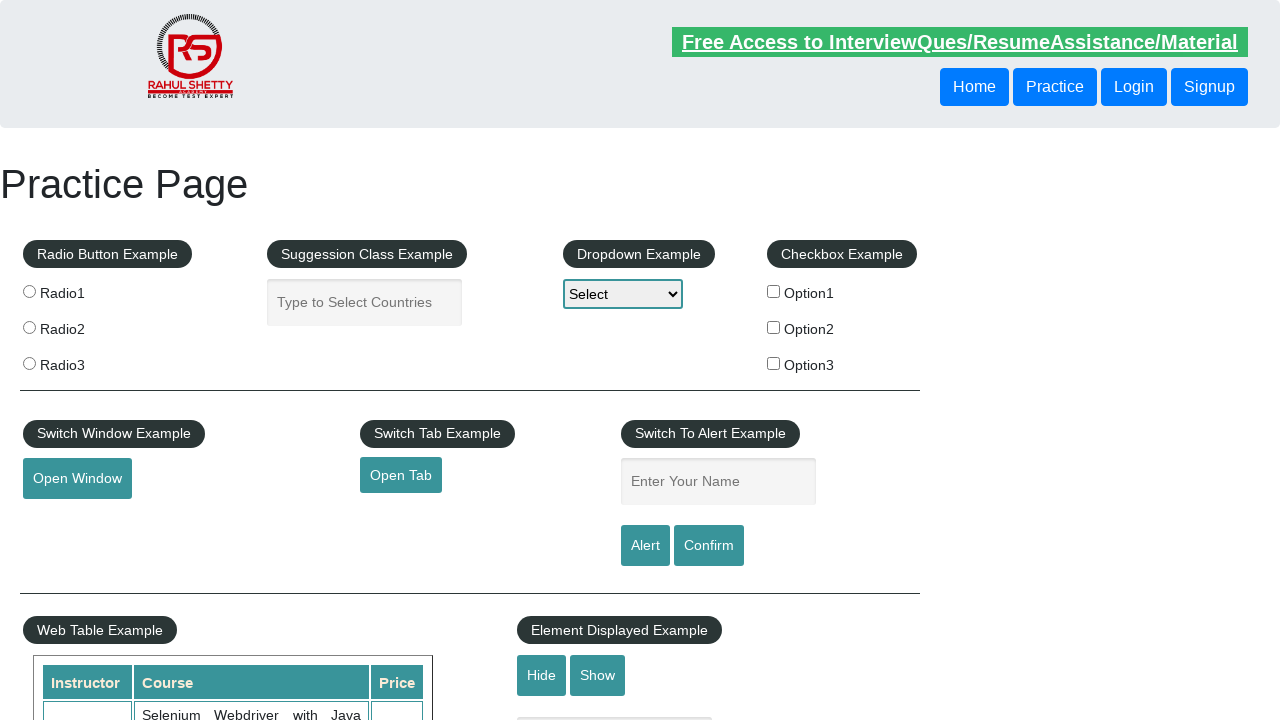

Counted links in footer section
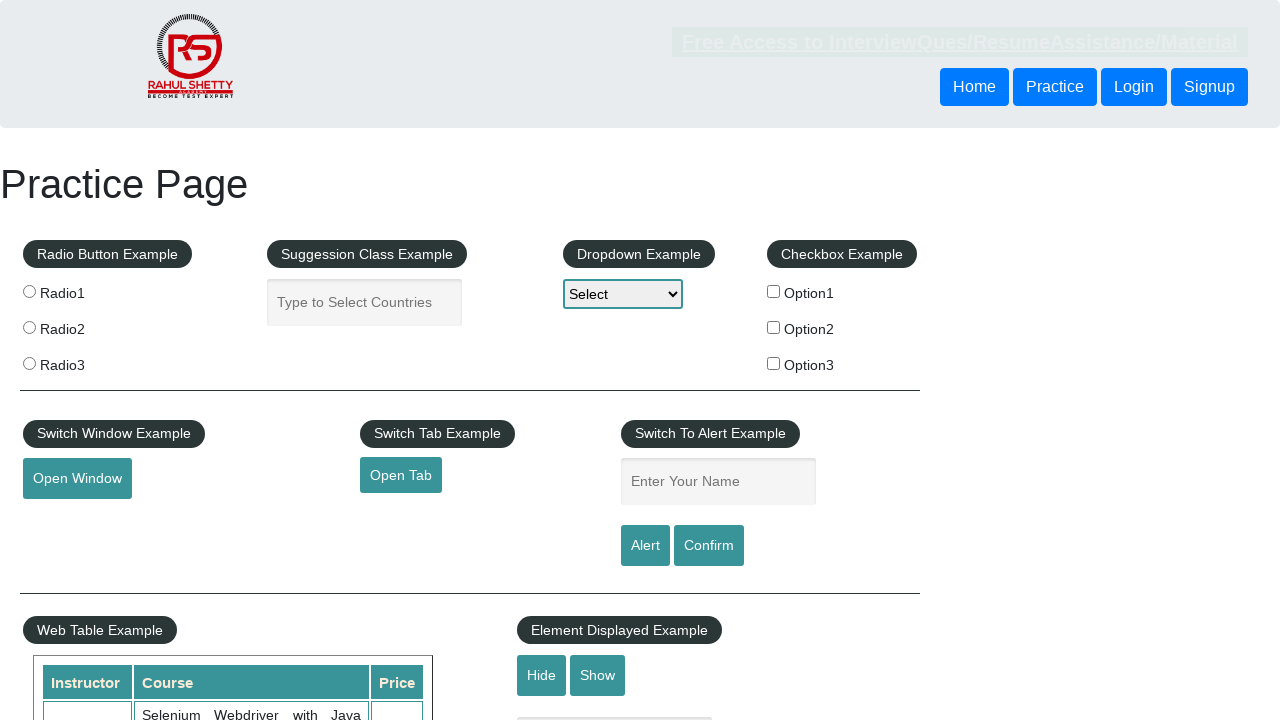

Located first column of footer
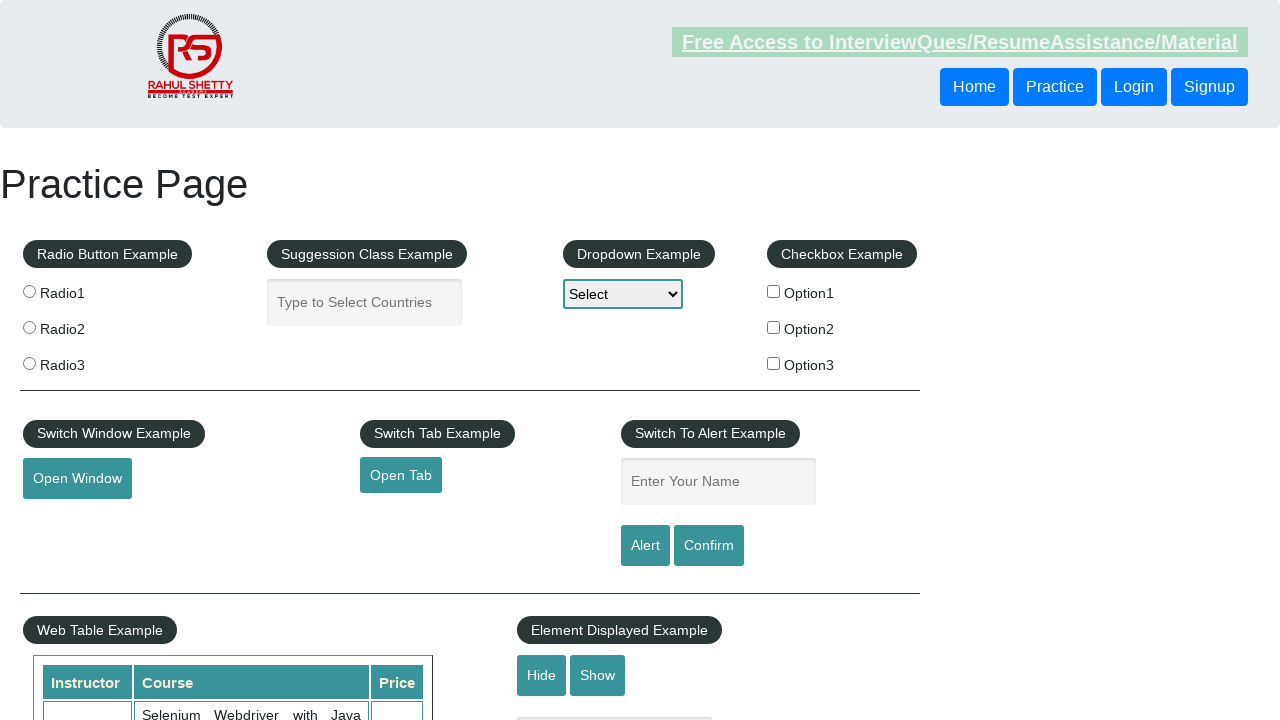

Counted links in first column
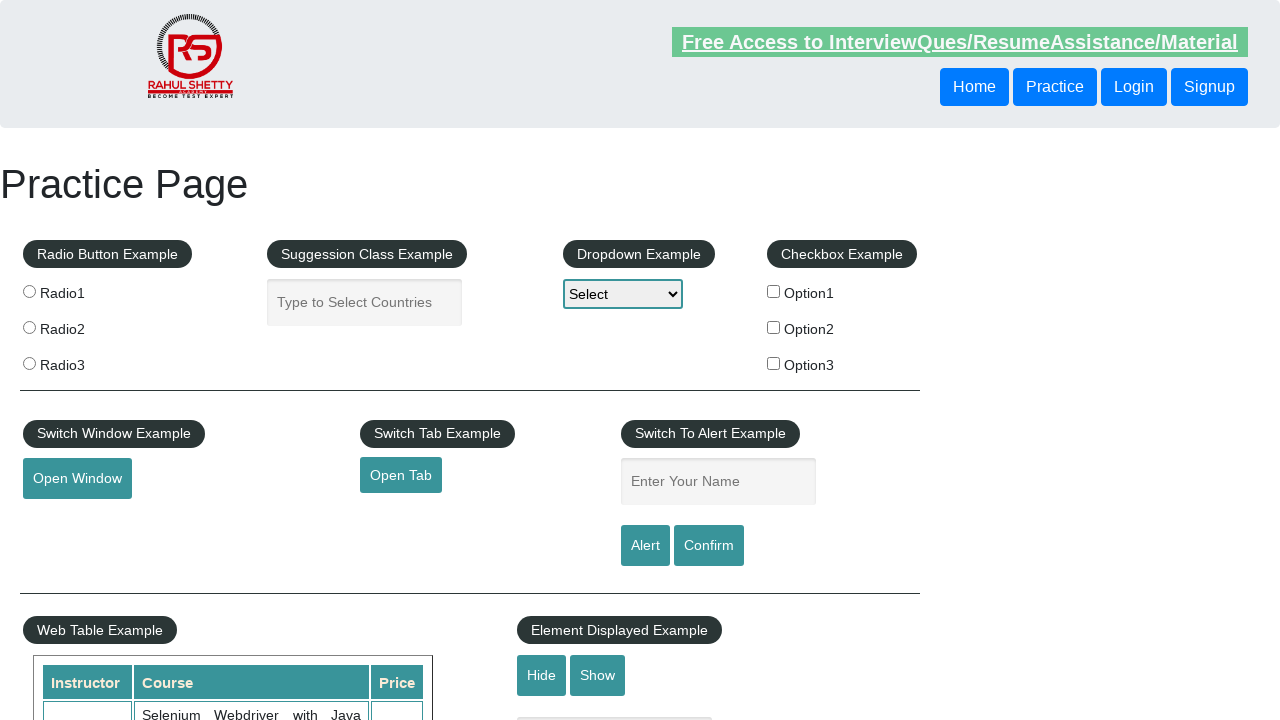

Located link 1 in first column
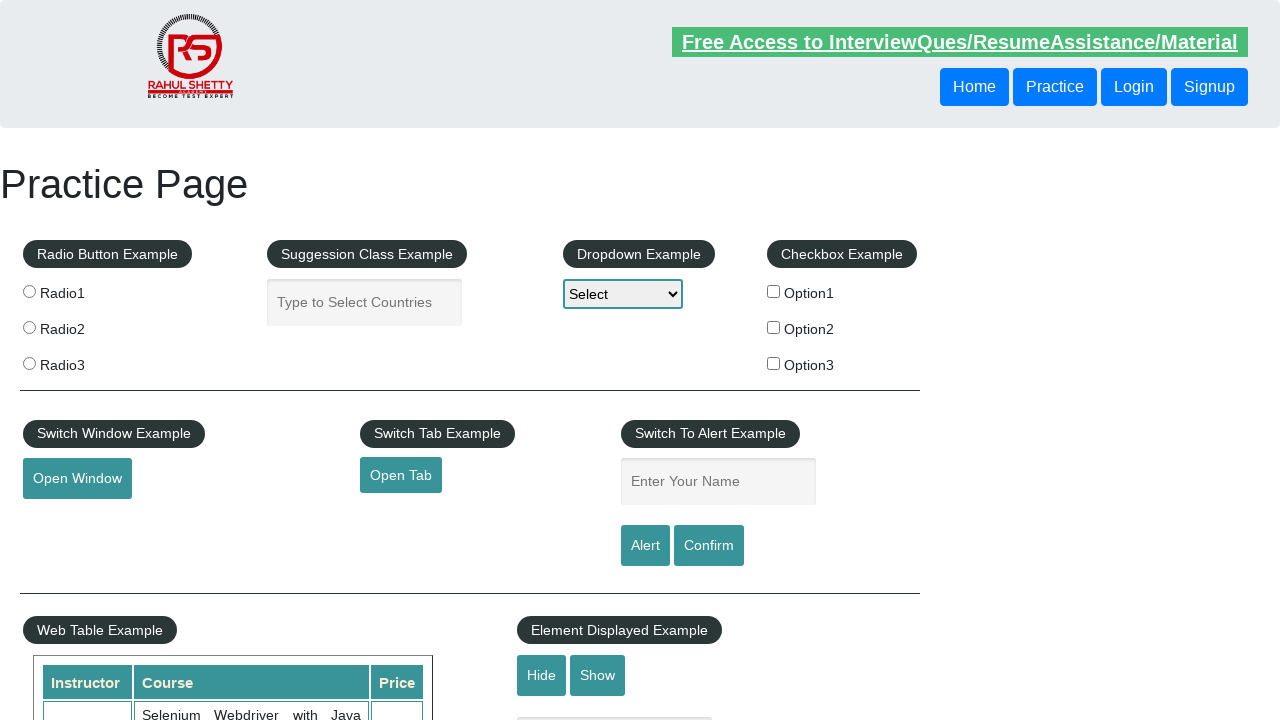

Opened link 1 in new tab using Ctrl+Click at (68, 520) on #gf-BIG >> xpath=//table/tbody/tr/td[1]/ul >> a >> nth=1
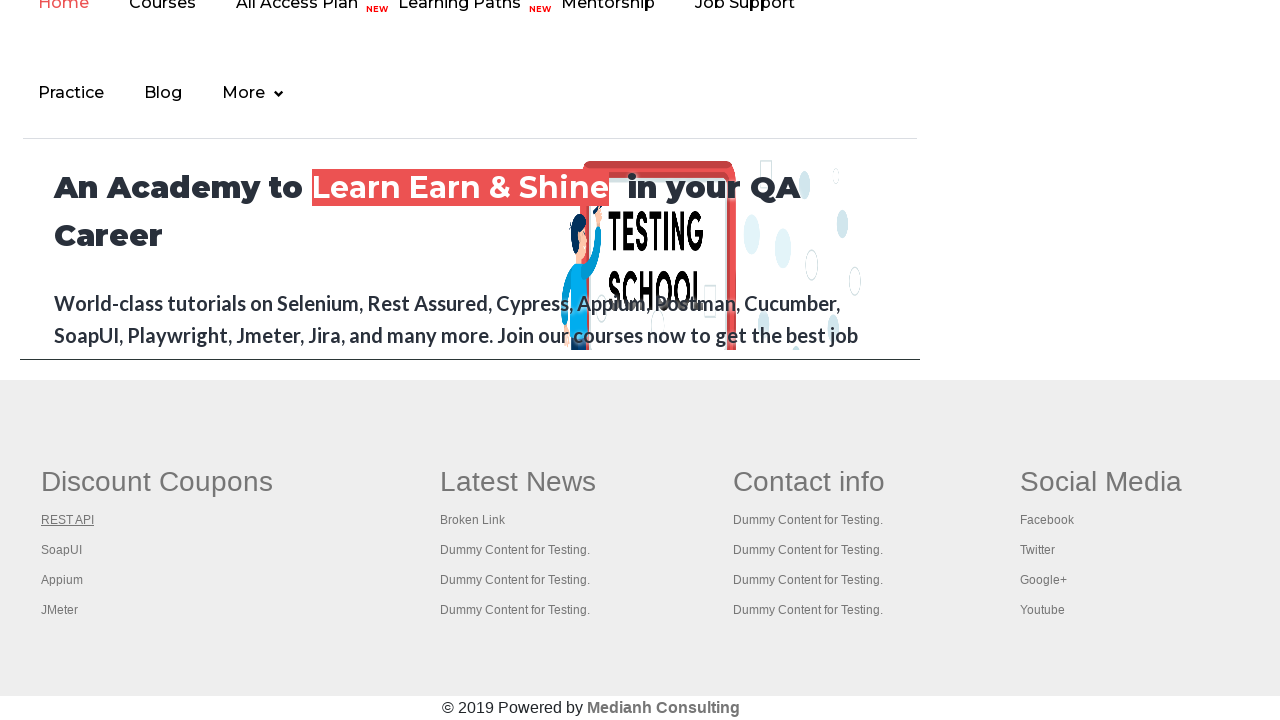

New tab opened
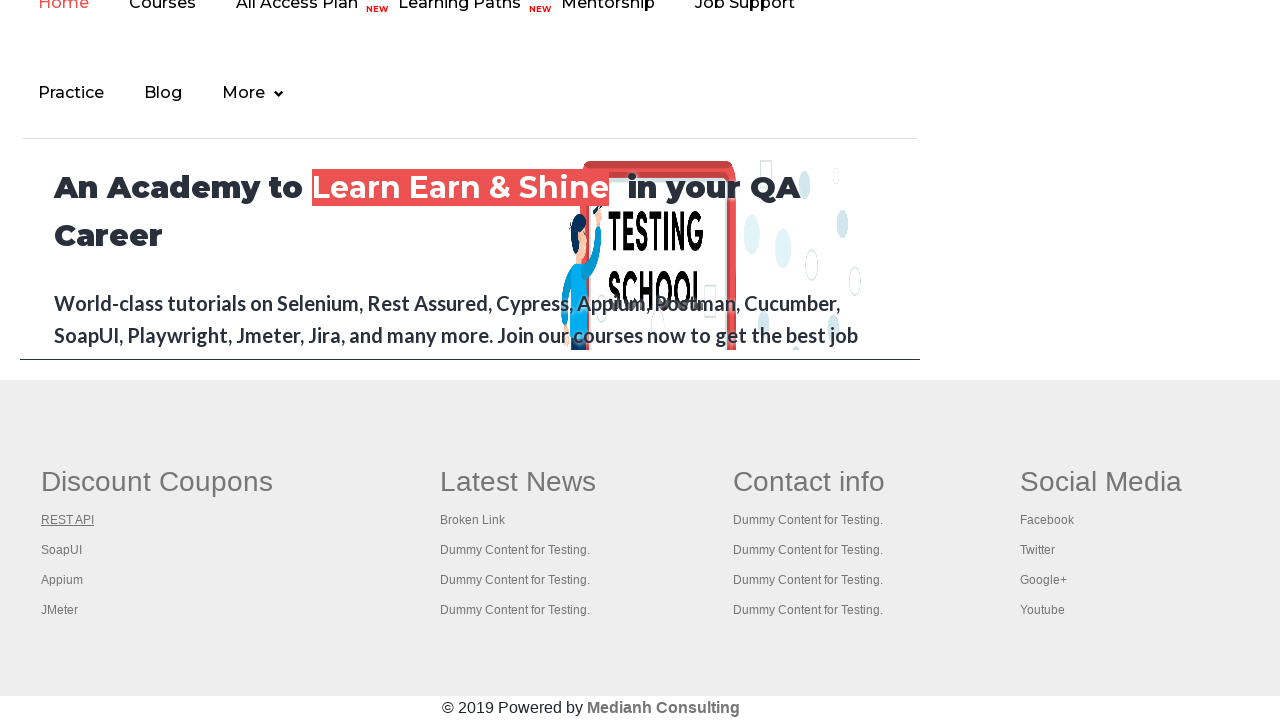

Captured title of tab 1: REST API Tutorial
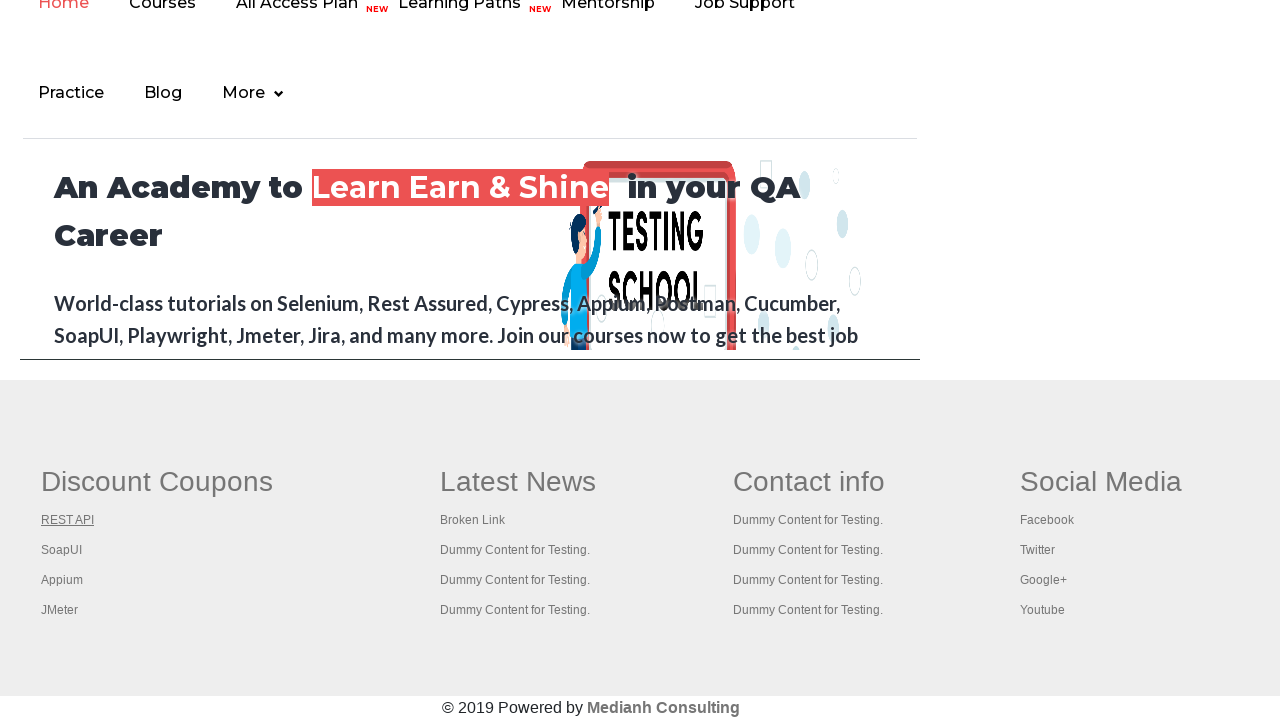

Closed tab 1
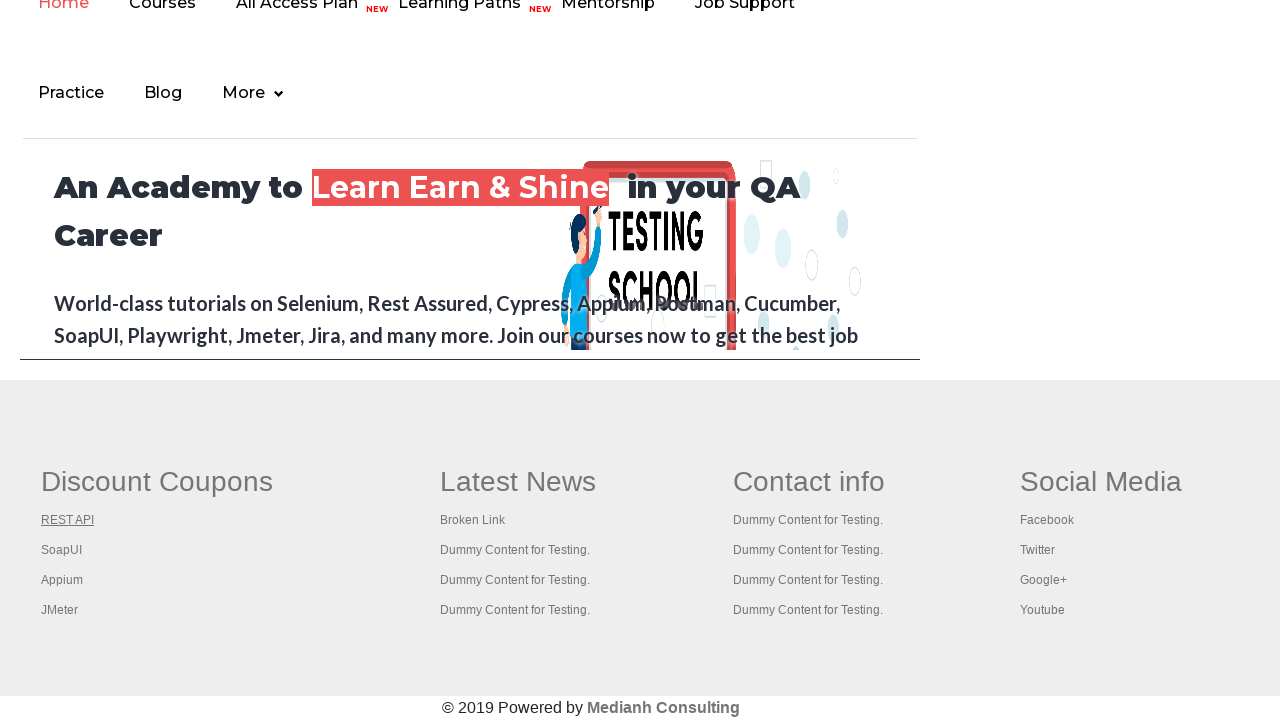

Located link 2 in first column
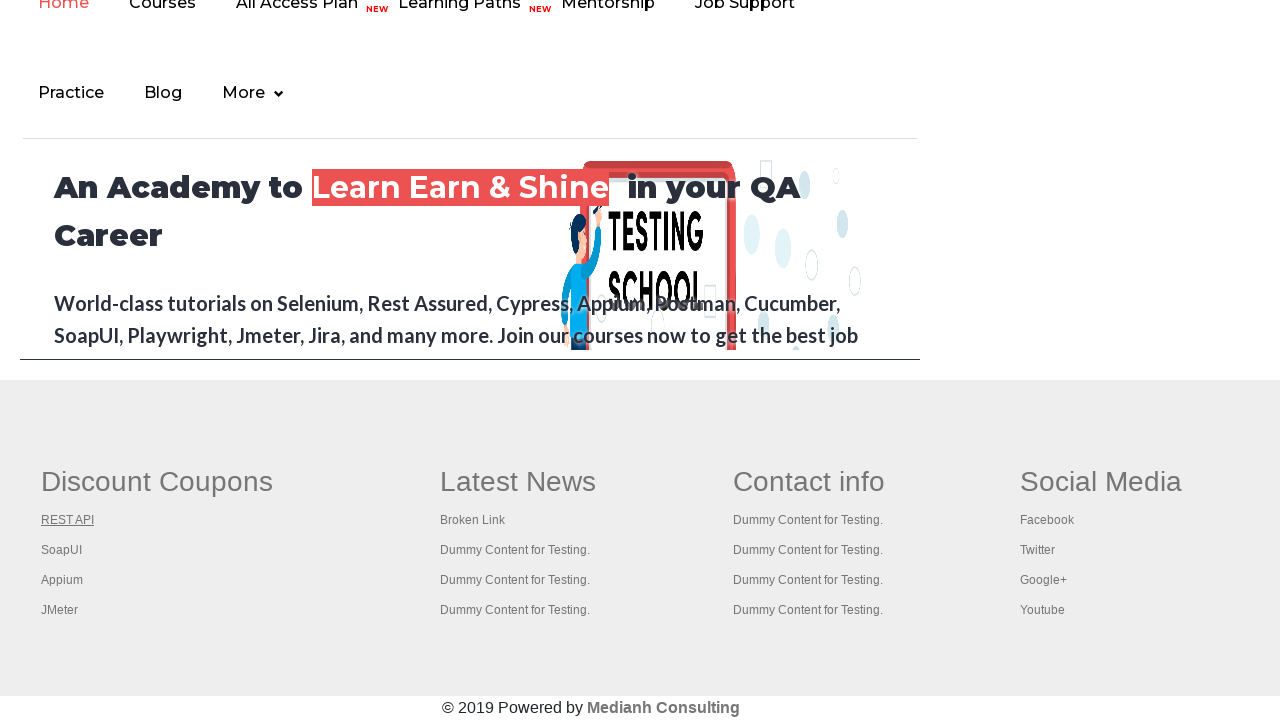

Opened link 2 in new tab using Ctrl+Click at (62, 550) on #gf-BIG >> xpath=//table/tbody/tr/td[1]/ul >> a >> nth=2
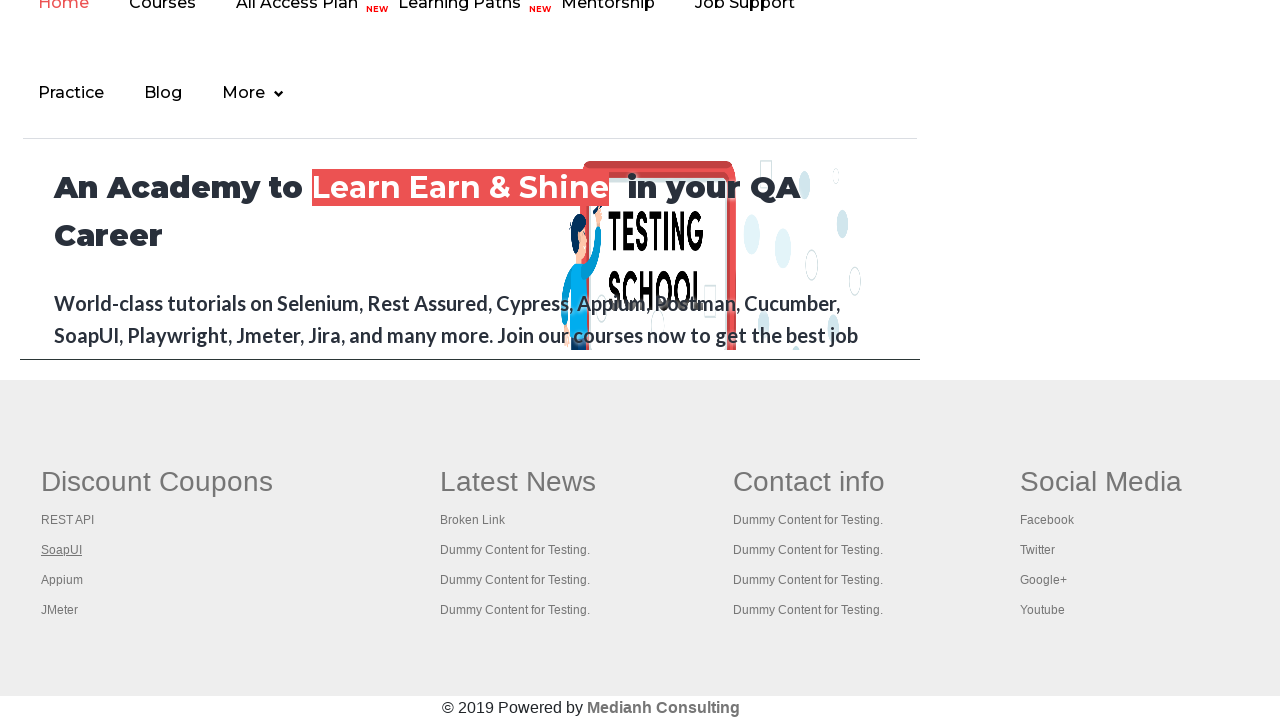

New tab opened
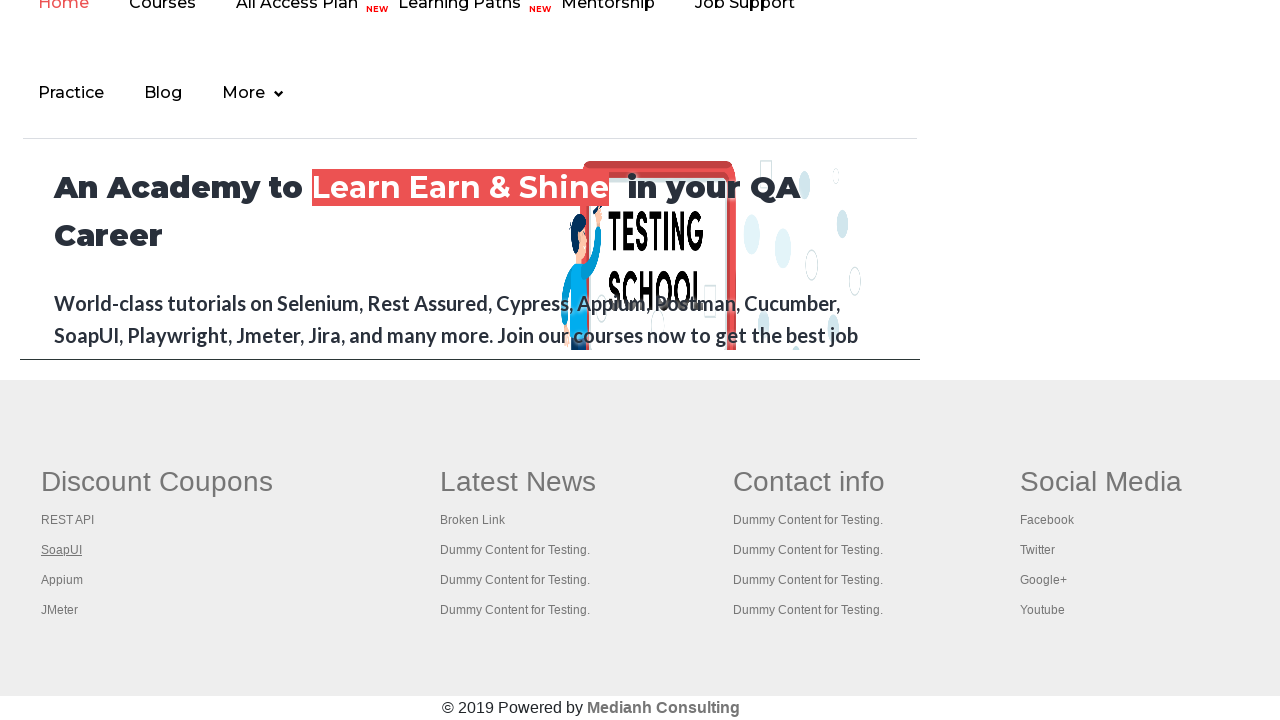

Captured title of tab 2: The World’s Most Popular API Testing Tool | SoapUI
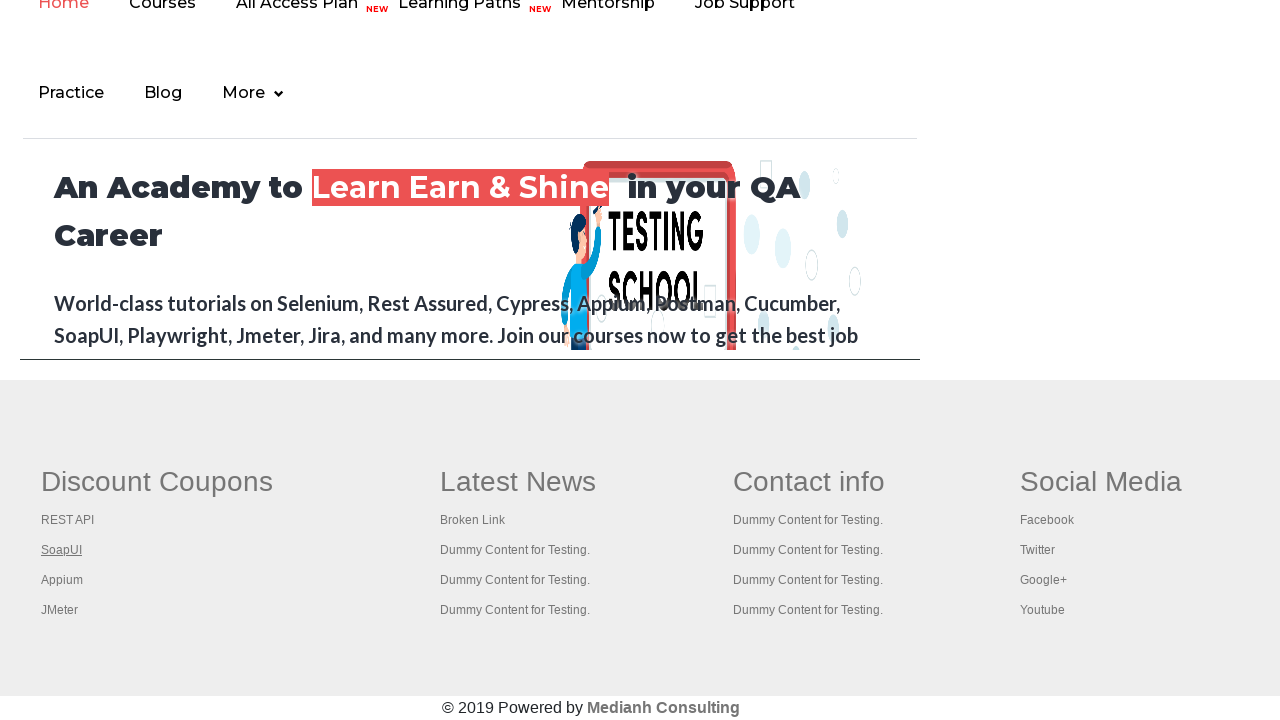

Closed tab 2
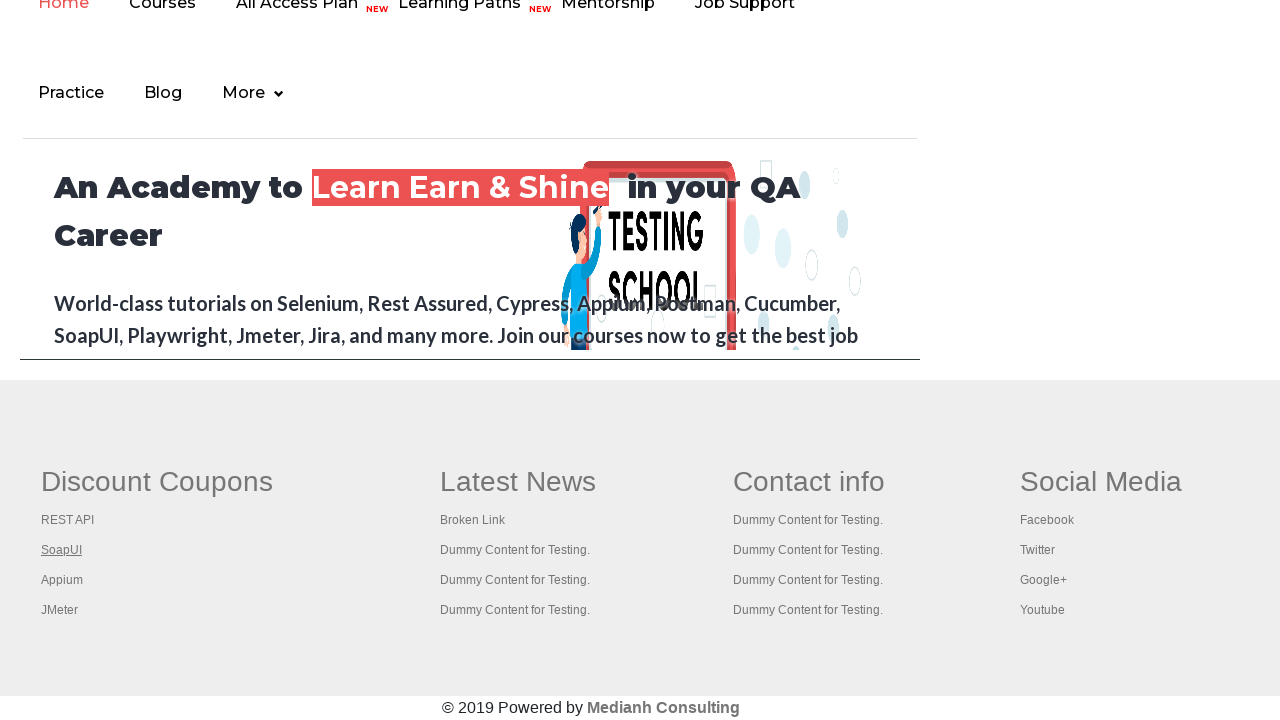

Located link 3 in first column
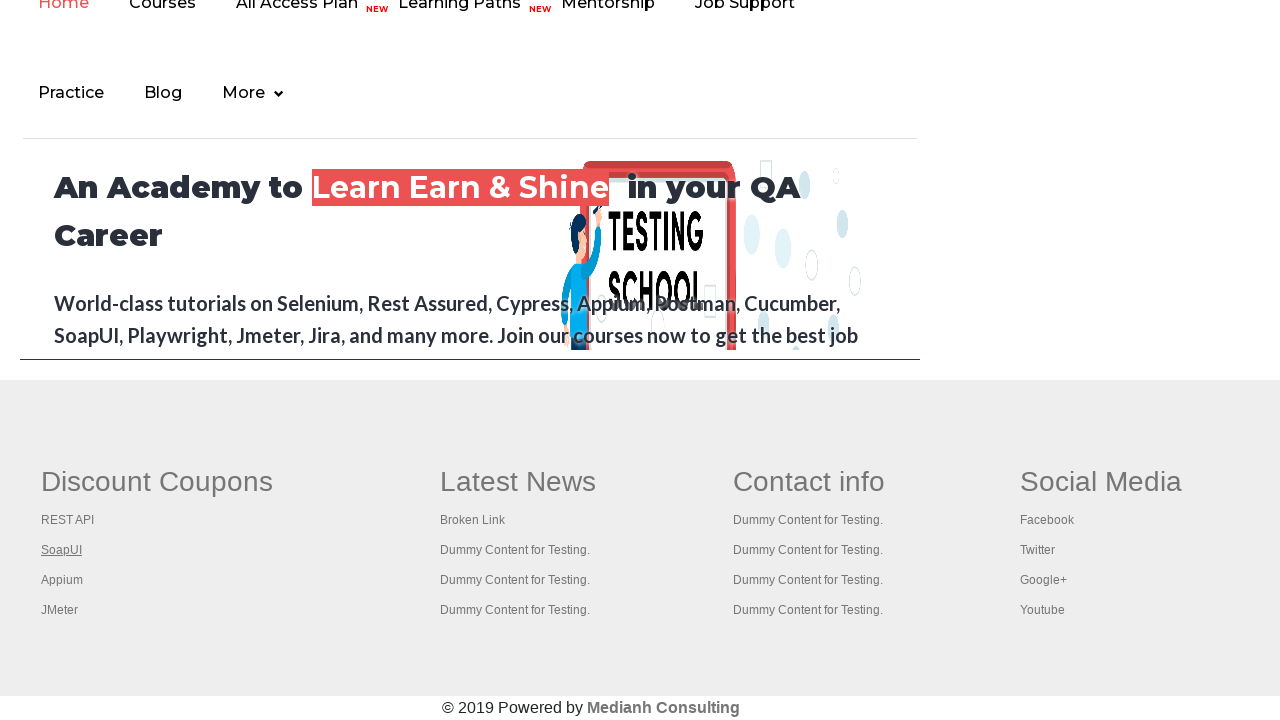

Opened link 3 in new tab using Ctrl+Click at (62, 580) on #gf-BIG >> xpath=//table/tbody/tr/td[1]/ul >> a >> nth=3
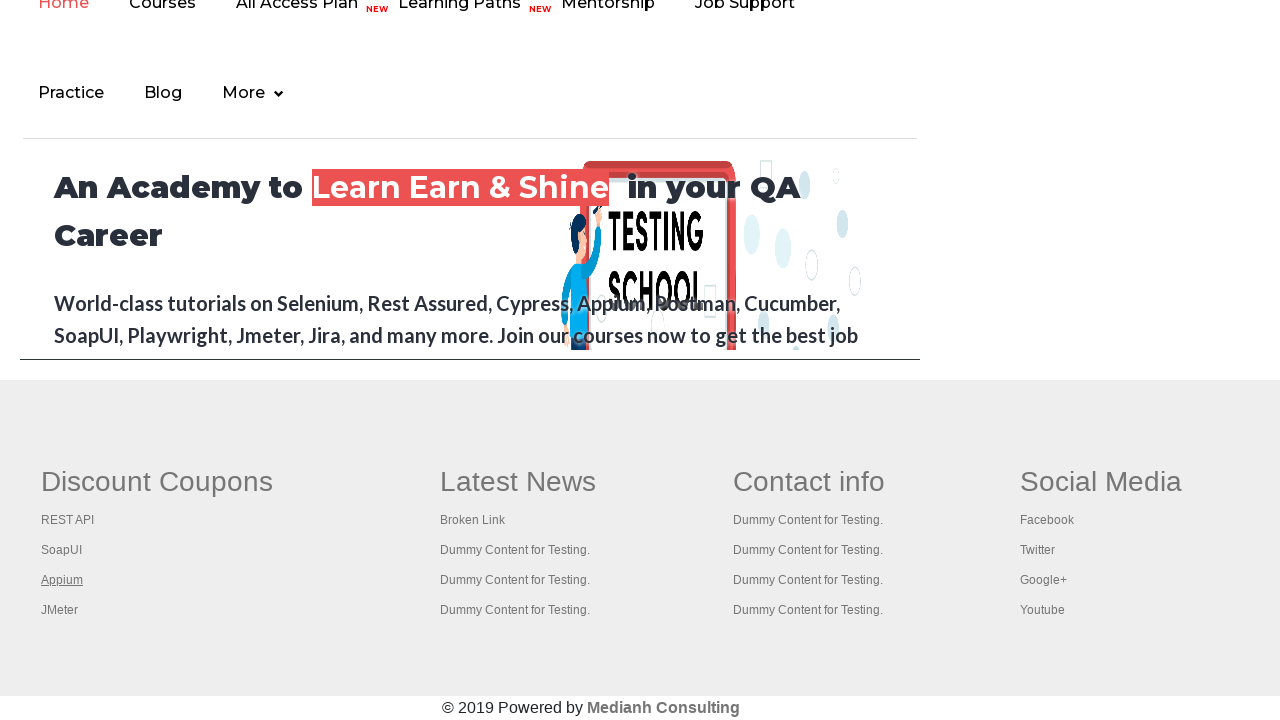

New tab opened
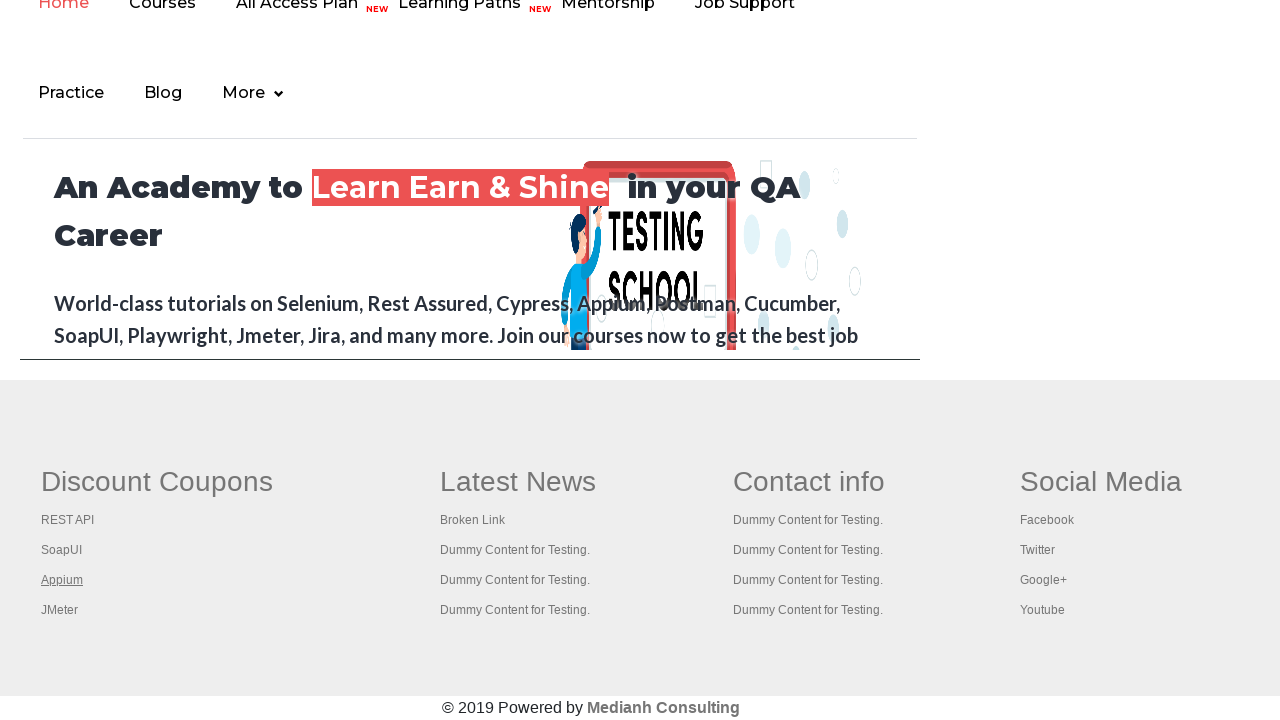

Captured title of tab 3: Appium tutorial for Mobile Apps testing | RahulShetty Academy | Rahul
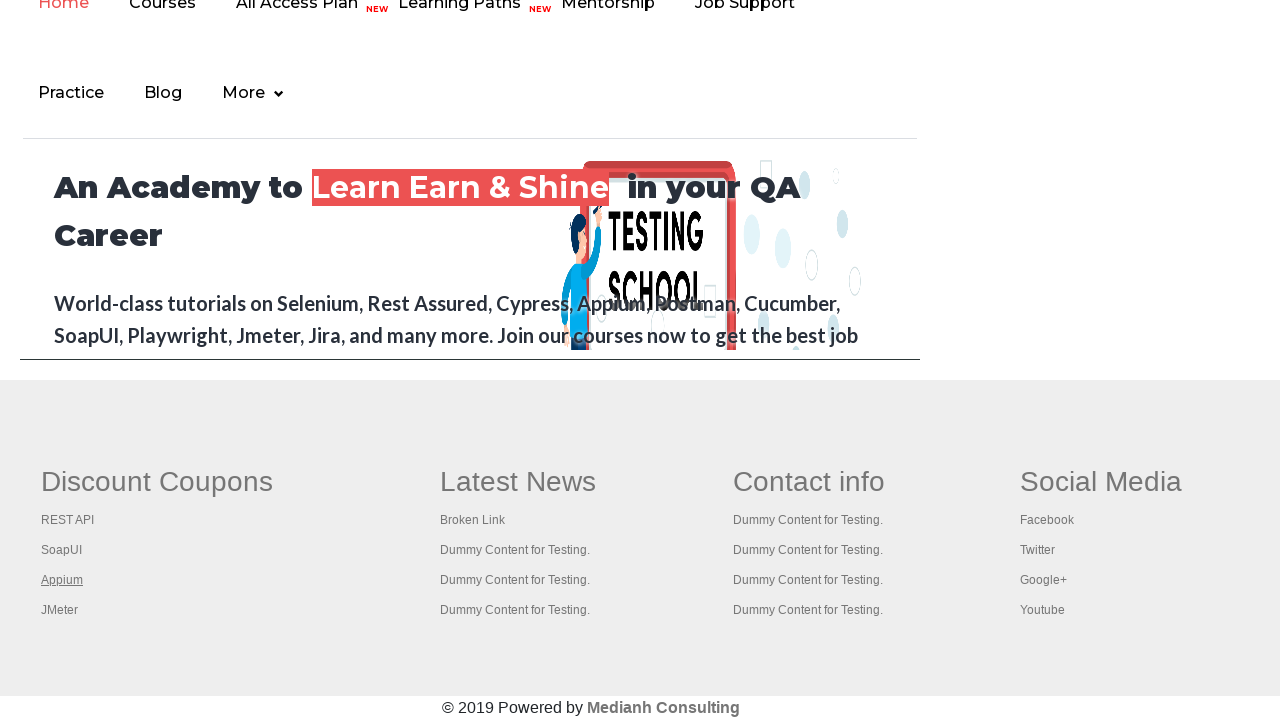

Closed tab 3
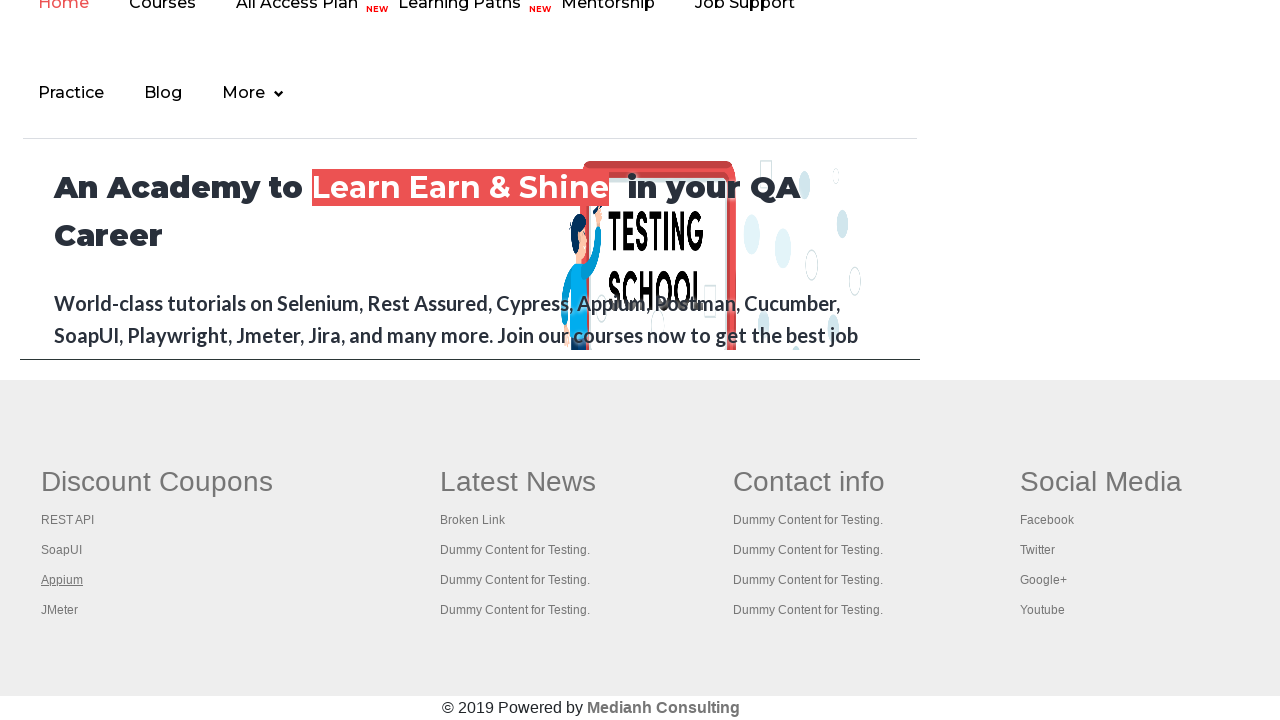

Located link 4 in first column
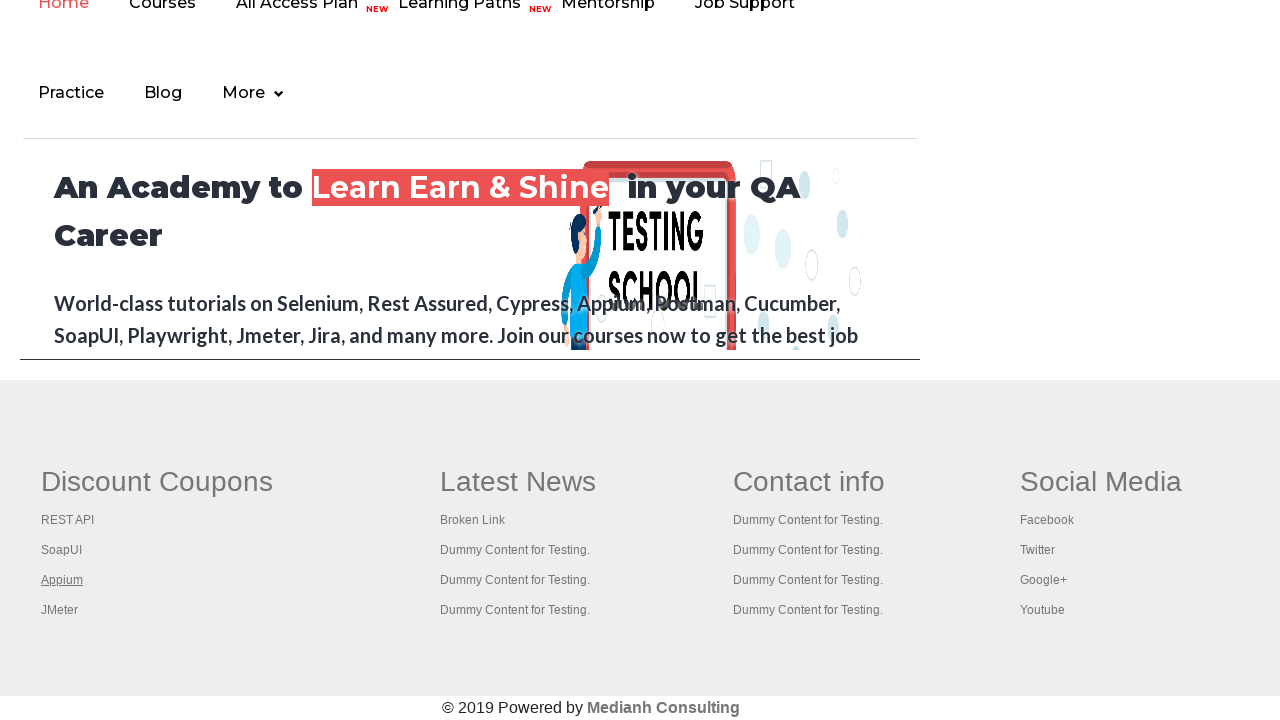

Opened link 4 in new tab using Ctrl+Click at (60, 610) on #gf-BIG >> xpath=//table/tbody/tr/td[1]/ul >> a >> nth=4
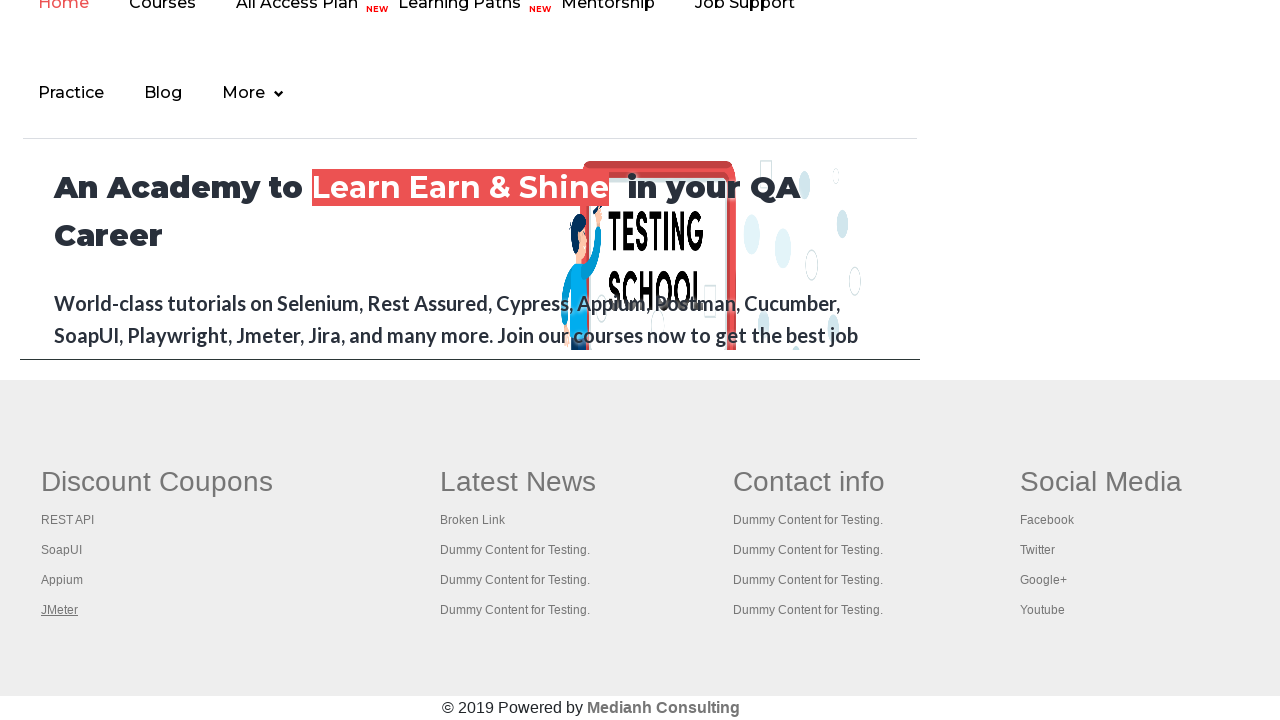

New tab opened
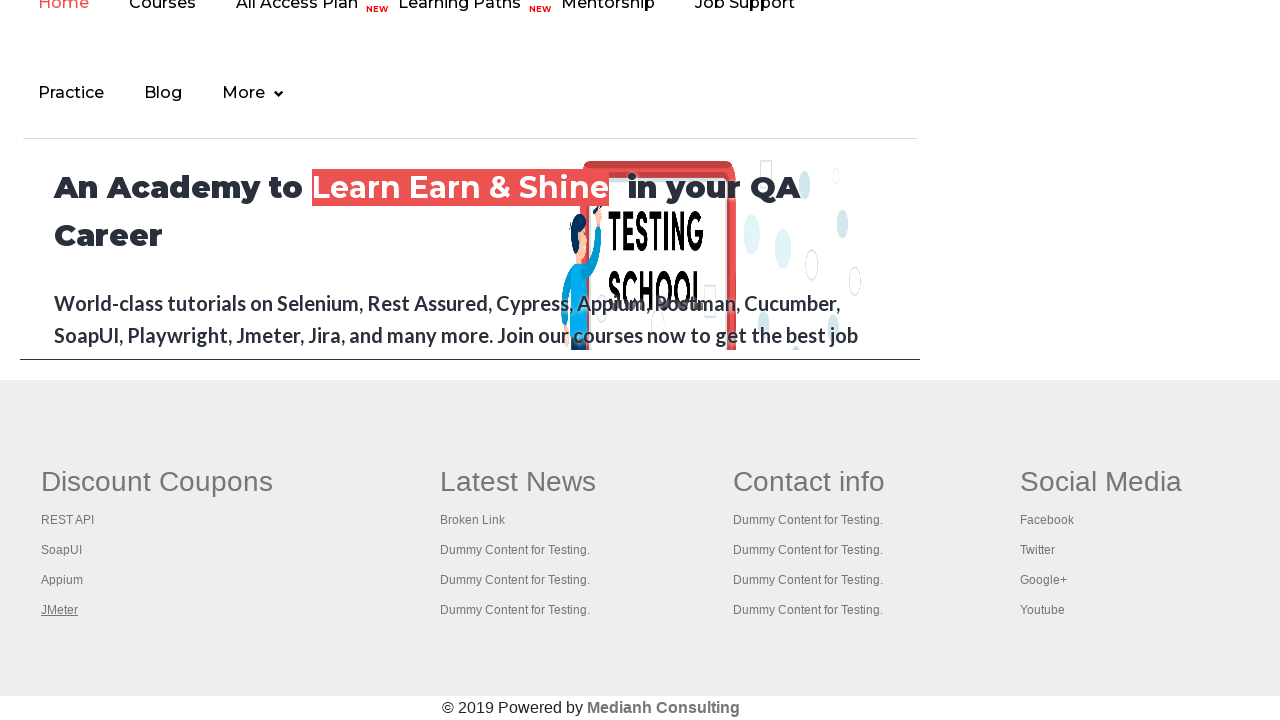

Captured title of tab 4: Apache JMeter - Apache JMeter™
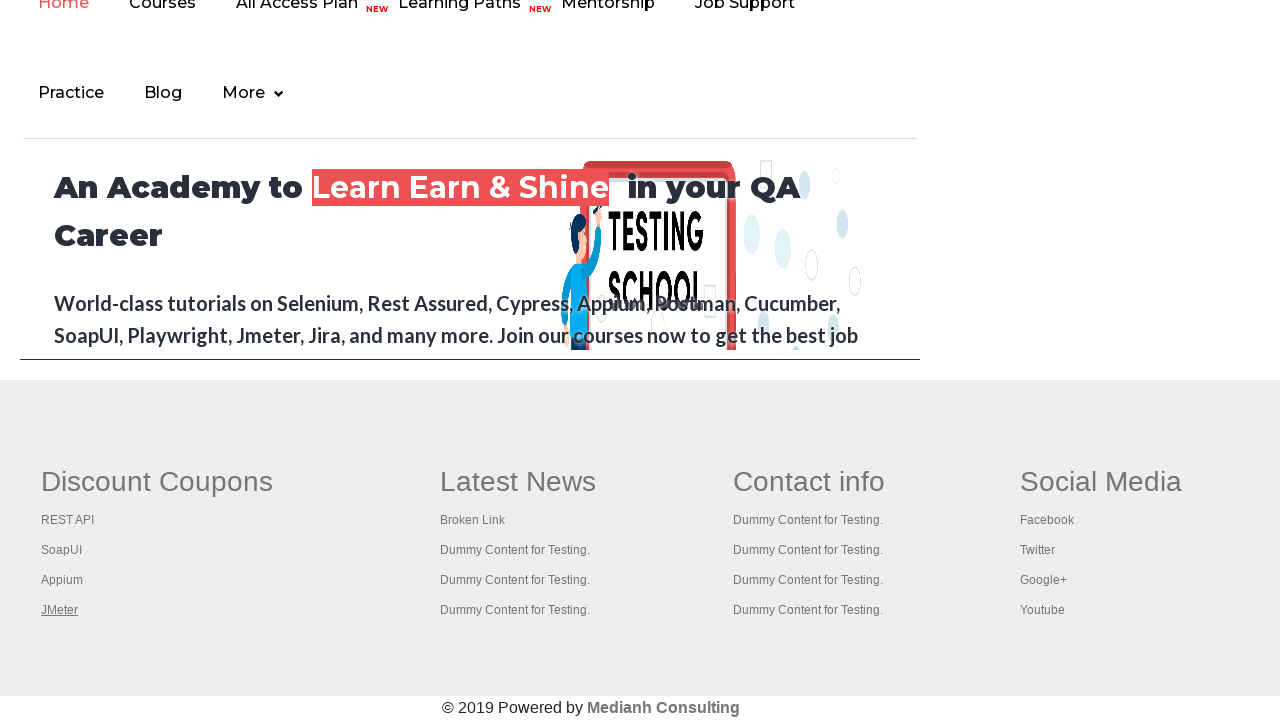

Closed tab 4
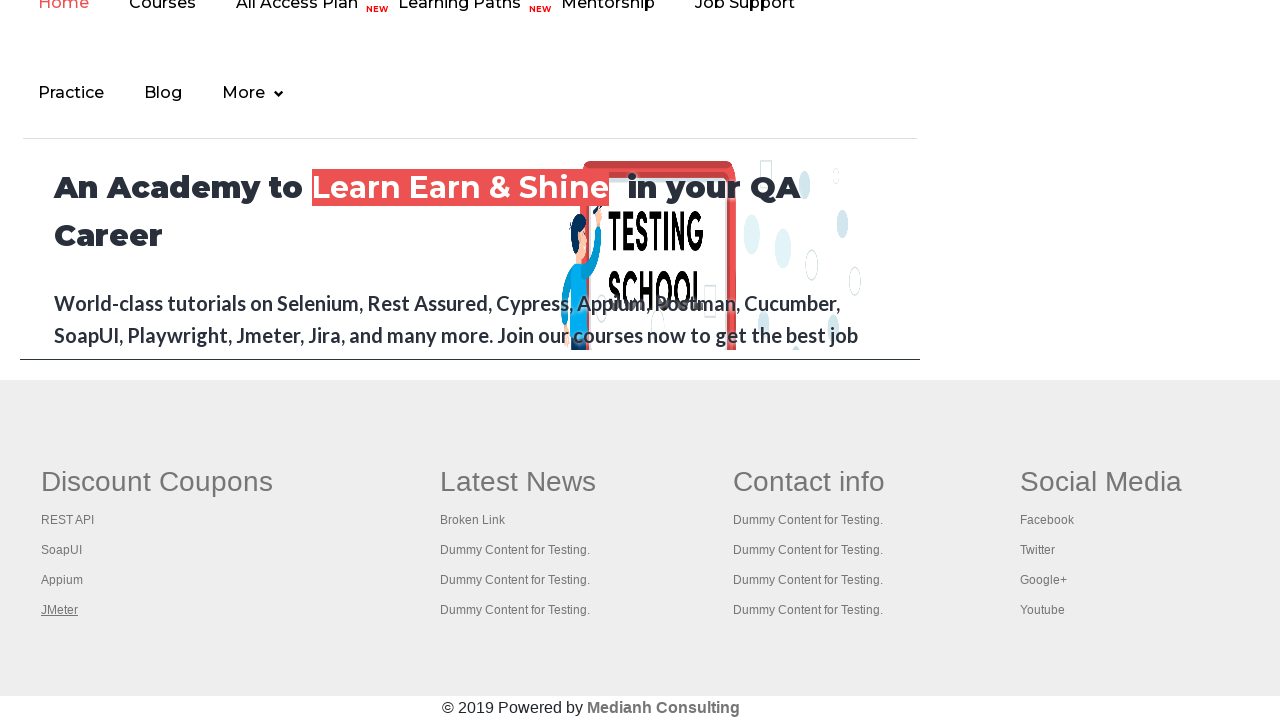

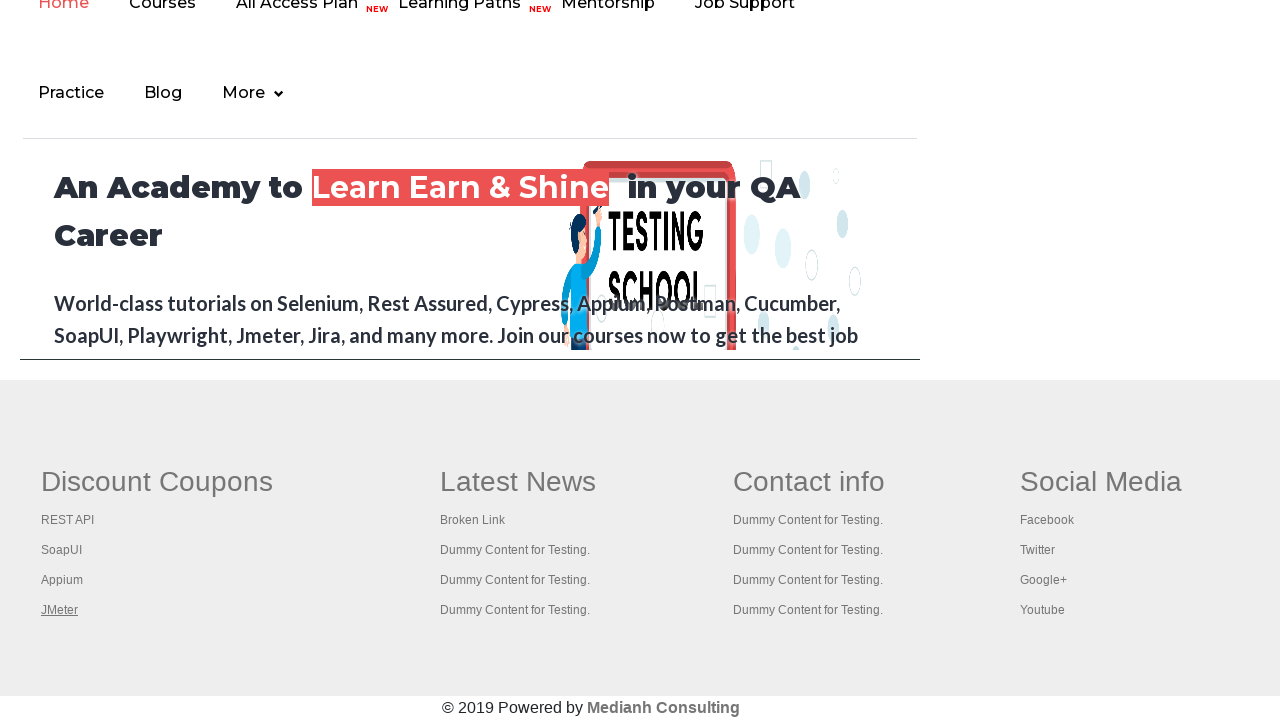